Tests timer-based alert popup by clicking the timer alert button and accepting the alert

Starting URL: https://demoqa.com/alerts

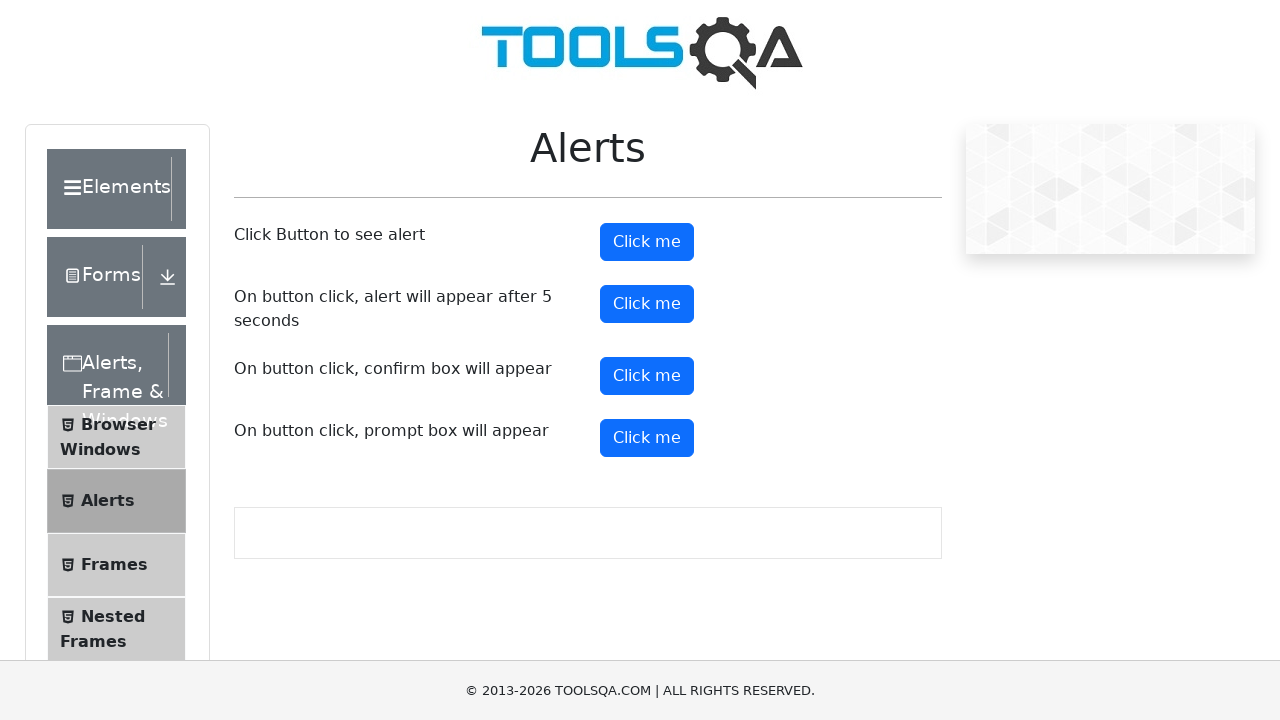

Clicked timer alert button at (647, 304) on #timerAlertButton
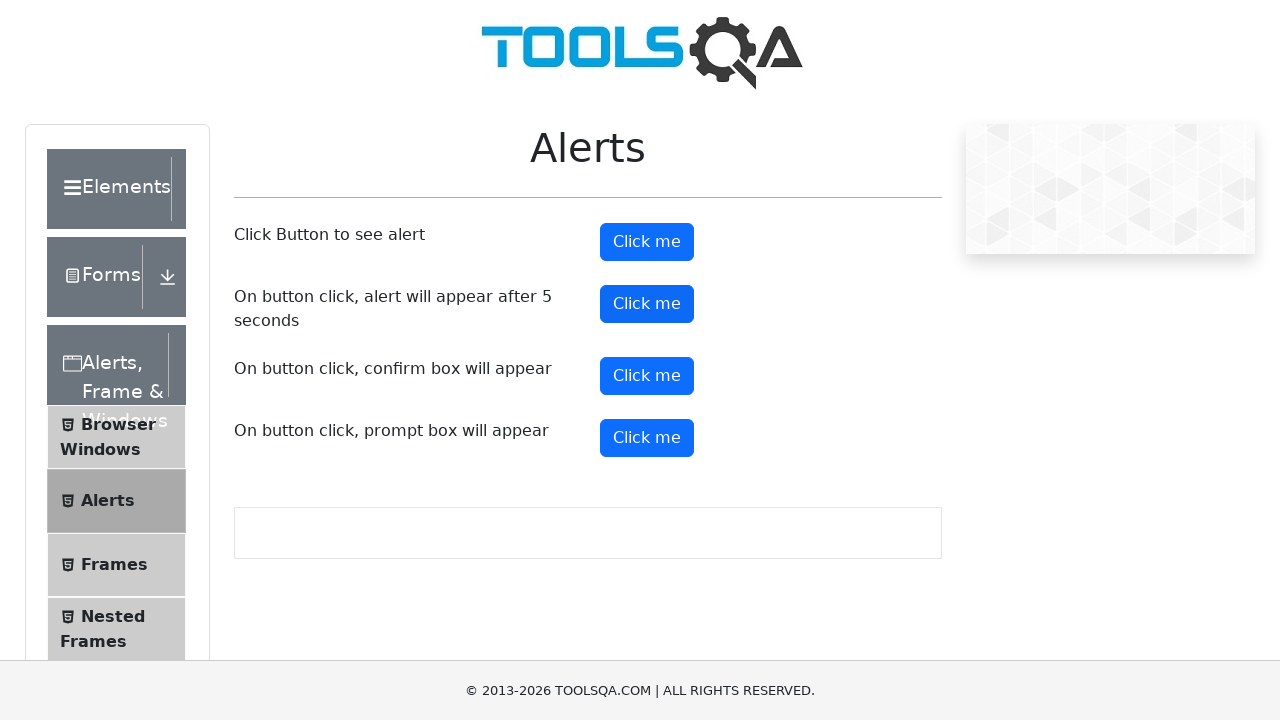

Waited 5 seconds for timer alert to appear
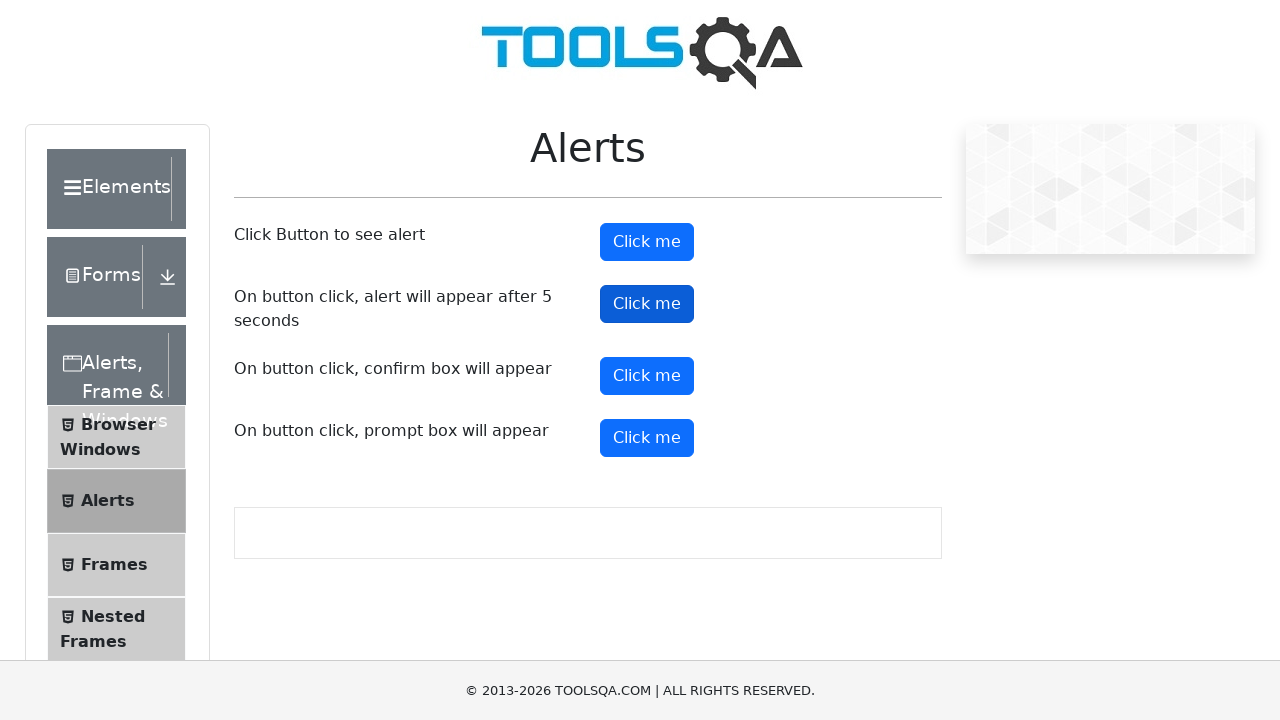

Set up dialog handler to accept alert
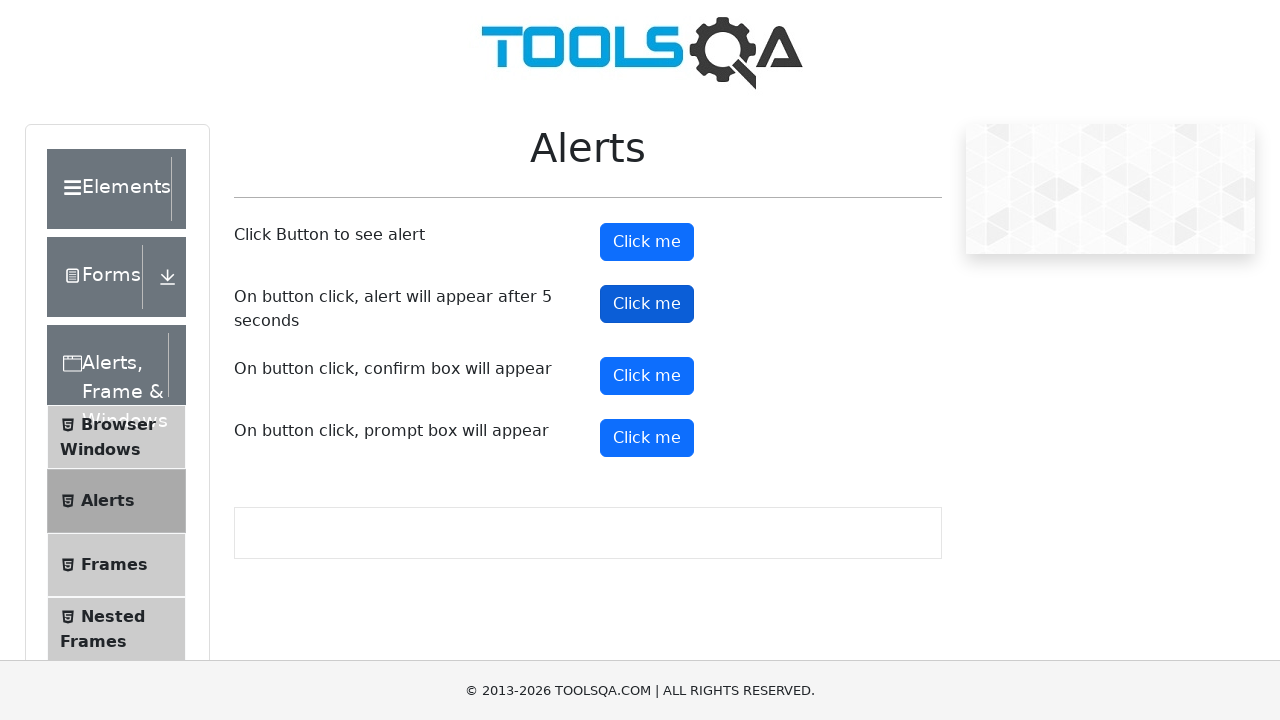

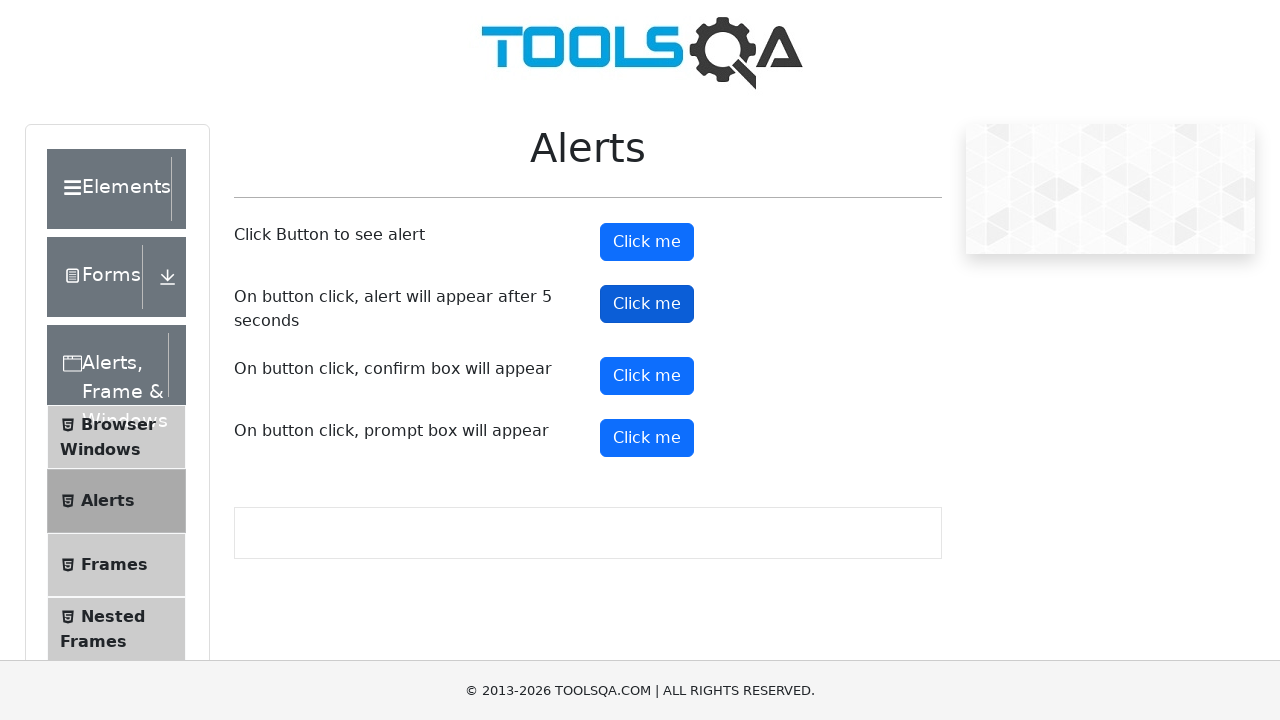